Navigates to TheSportsTak website, a sports news portal, and loads the homepage.

Starting URL: https://thesportstak.com/

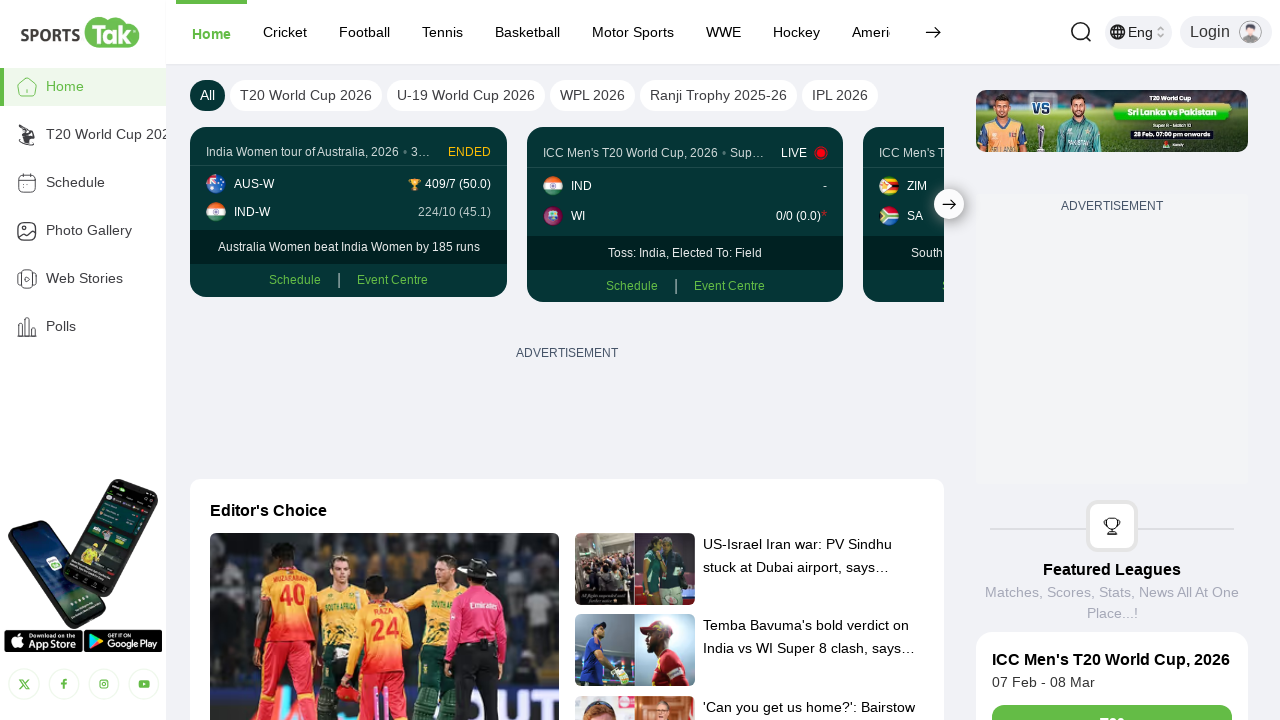

Waited for DOM to finish loading on TheSportsTak homepage
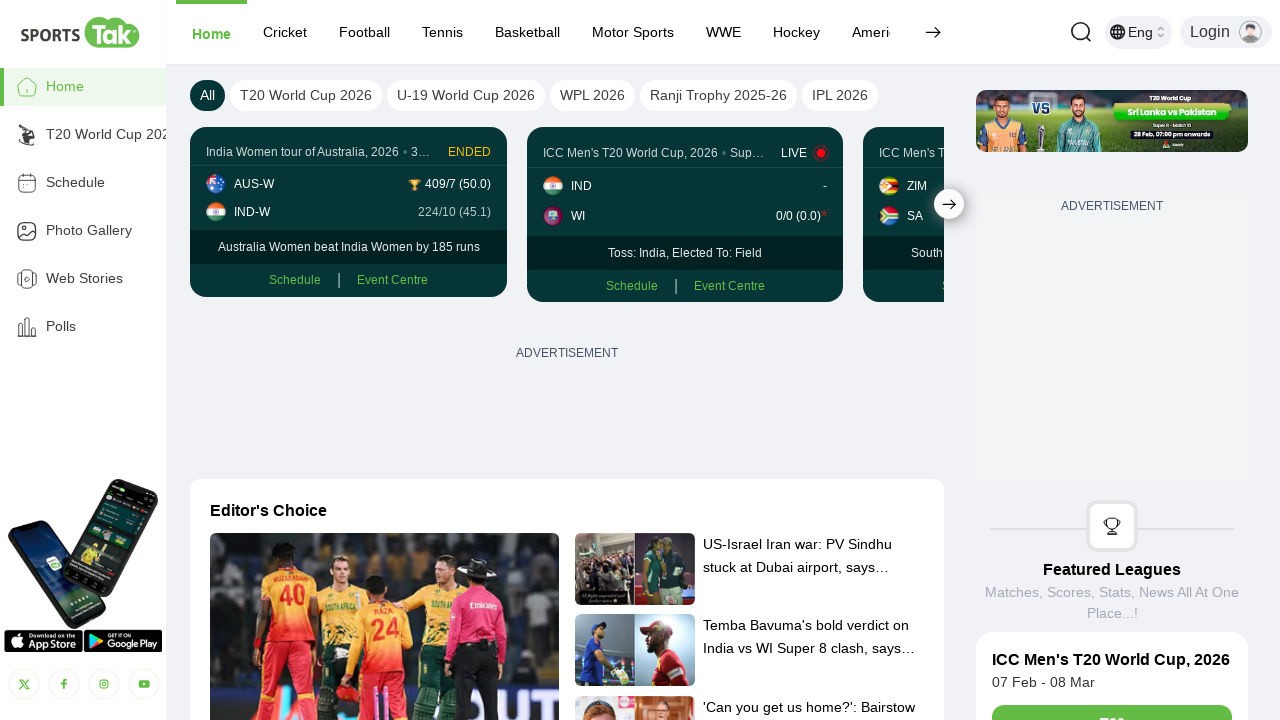

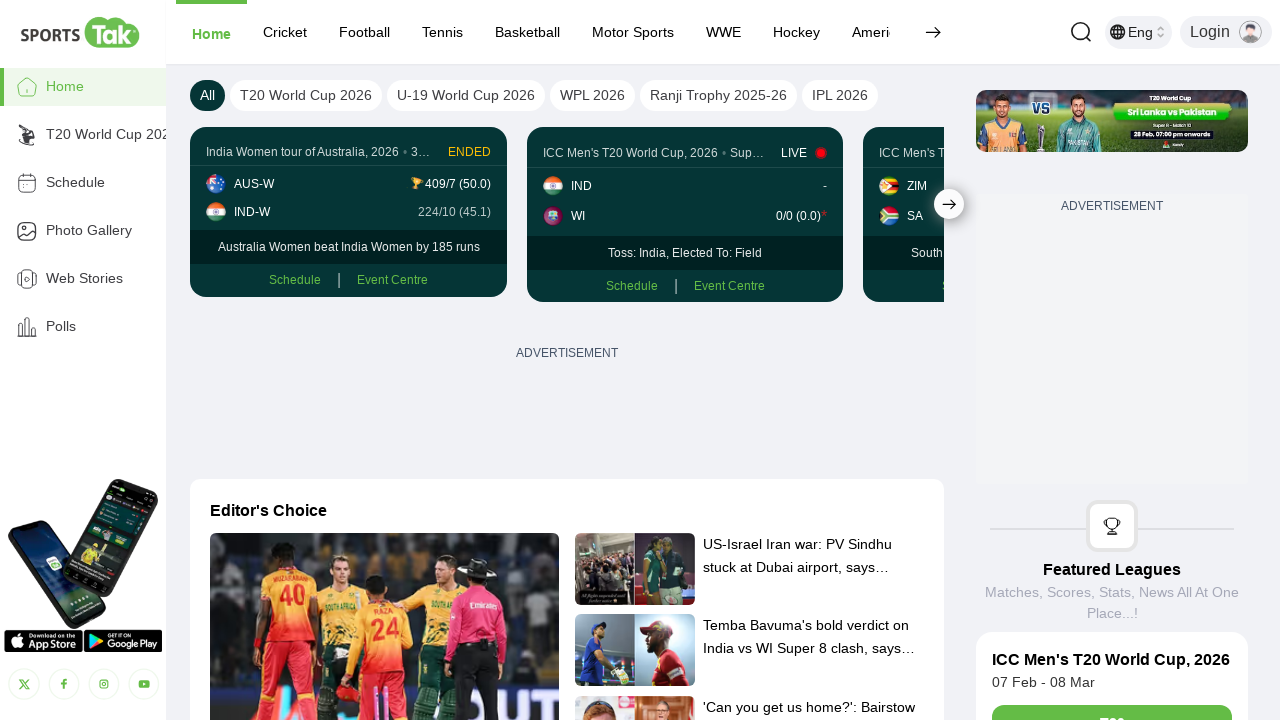